Tests link interaction by clicking on a partial link text containing "Selenium" (likely a footer/attribution link) on the login page.

Starting URL: https://the-internet.herokuapp.com/login

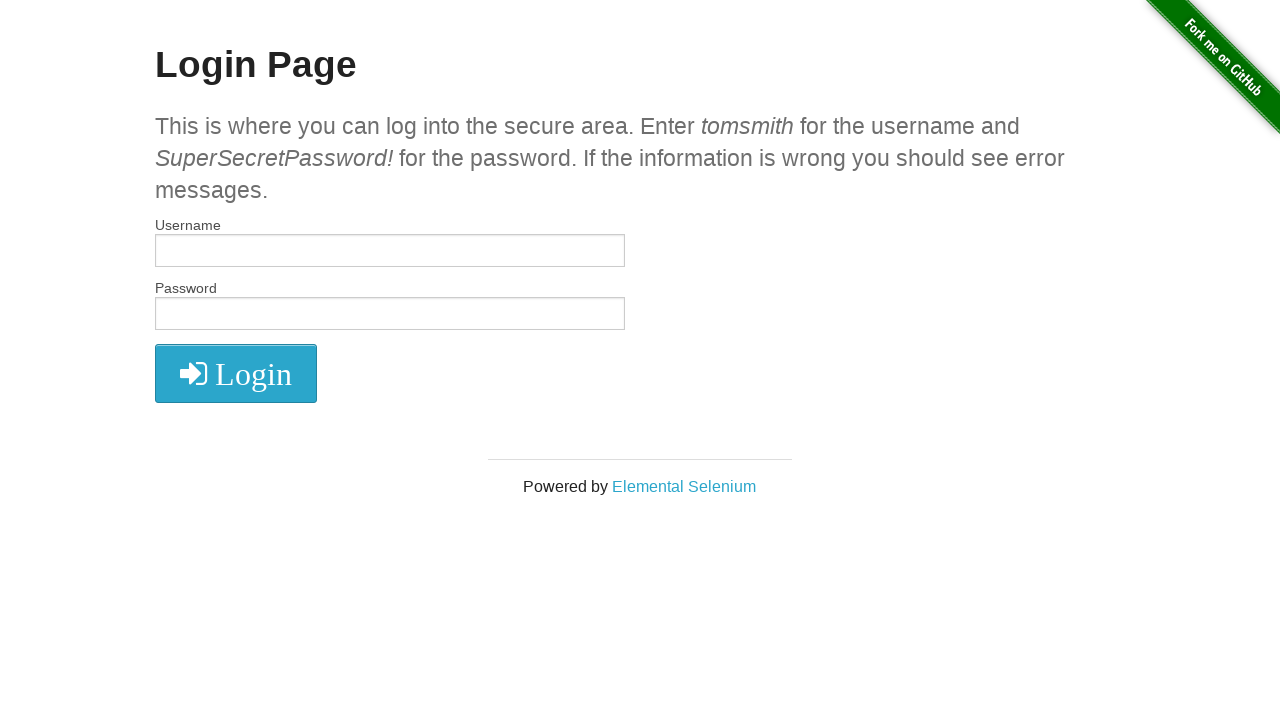

Navigated to login page at https://the-internet.herokuapp.com/login
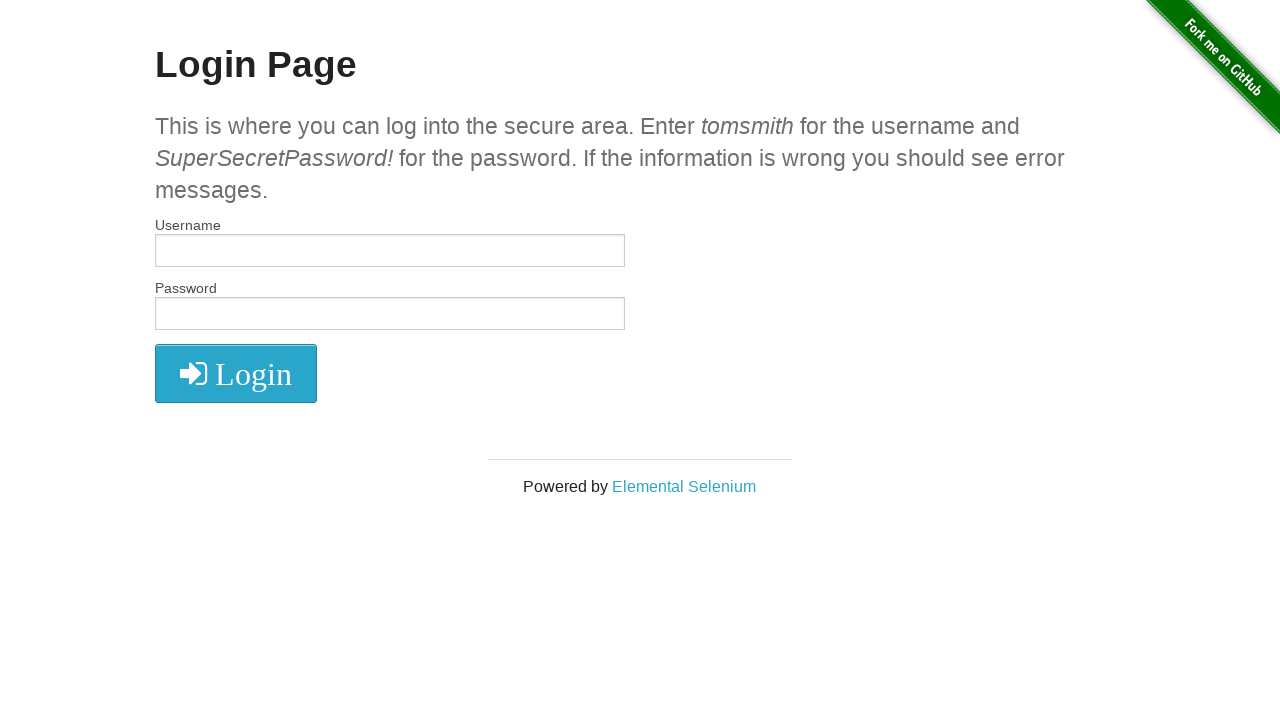

Clicked on link containing partial text 'Selenium' at (684, 486) on a:has-text('Selenium')
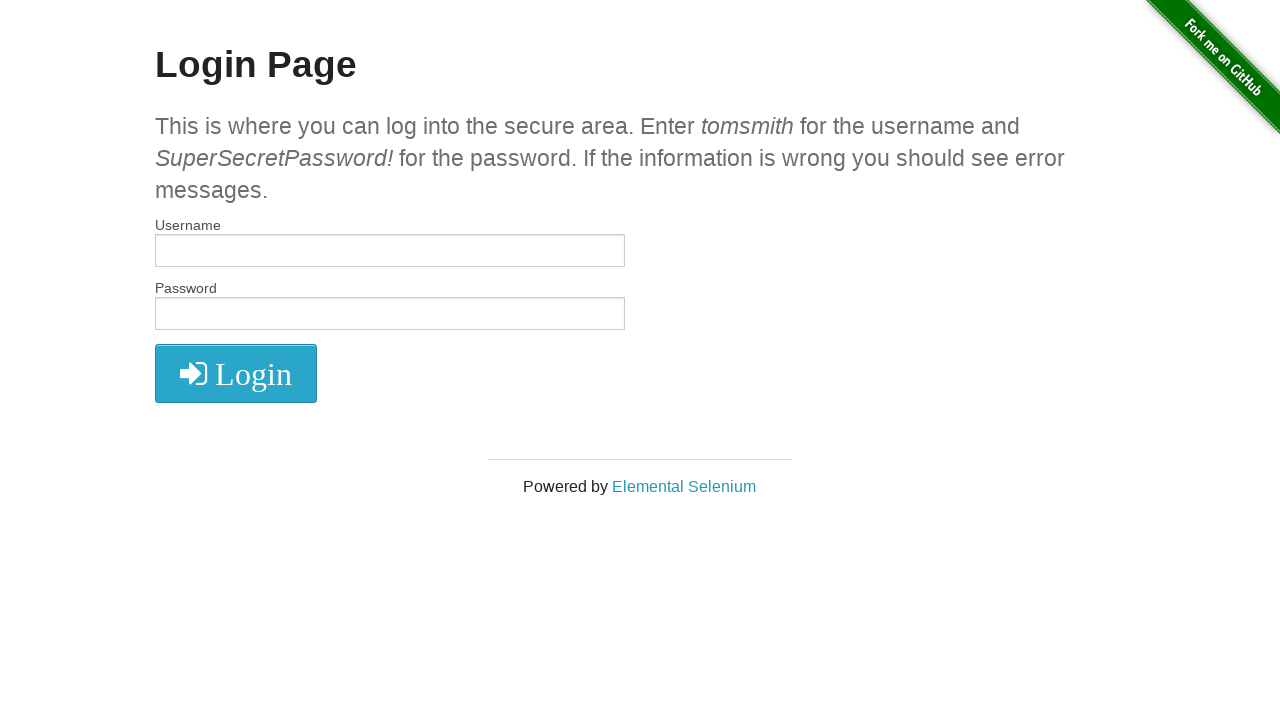

Waited for network idle after link click
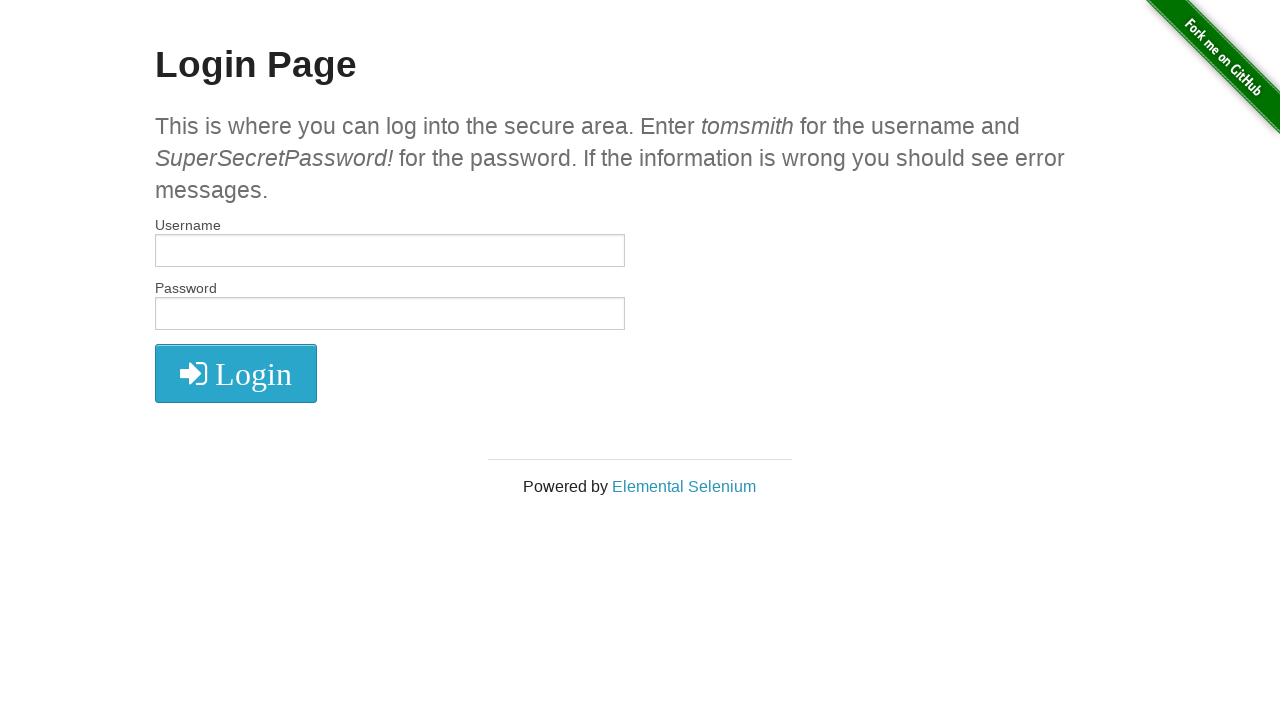

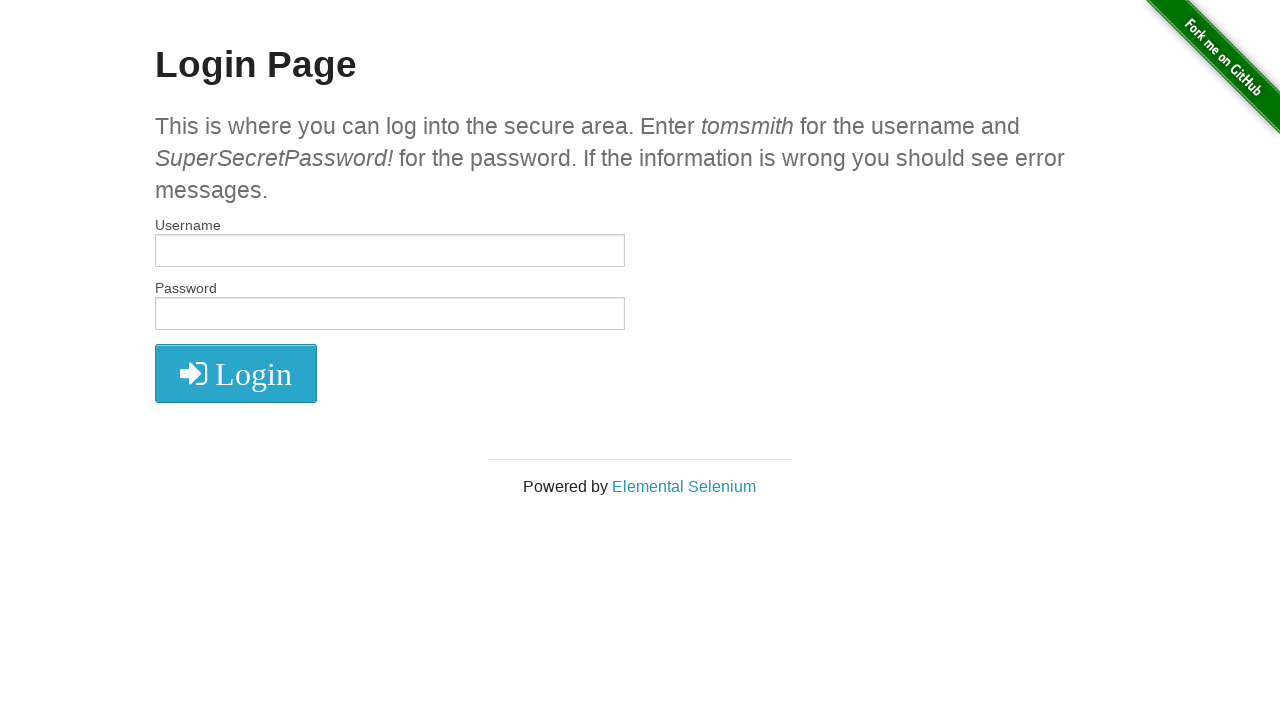